Tests JavaScript confirm dialog by clicking the second alert button, dismissing it, and verifying the result text

Starting URL: https://the-internet.herokuapp.com/javascript_alerts

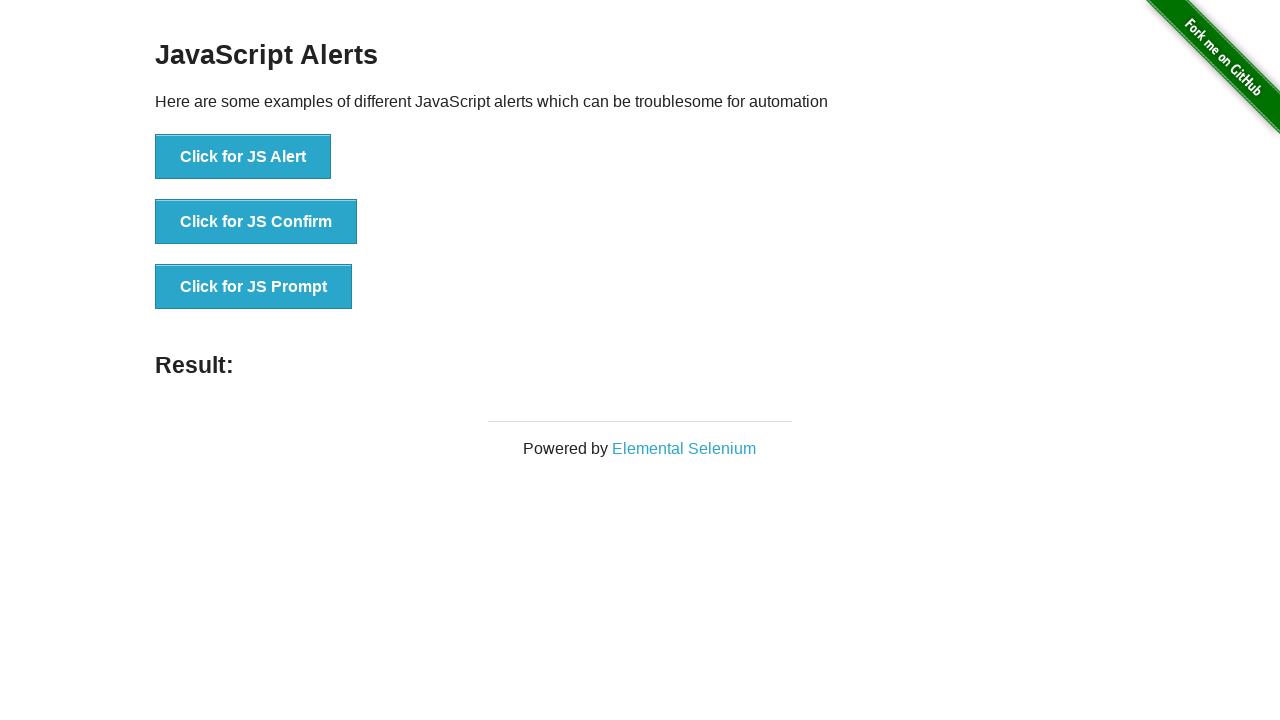

Set up dialog handler to dismiss confirm dialog
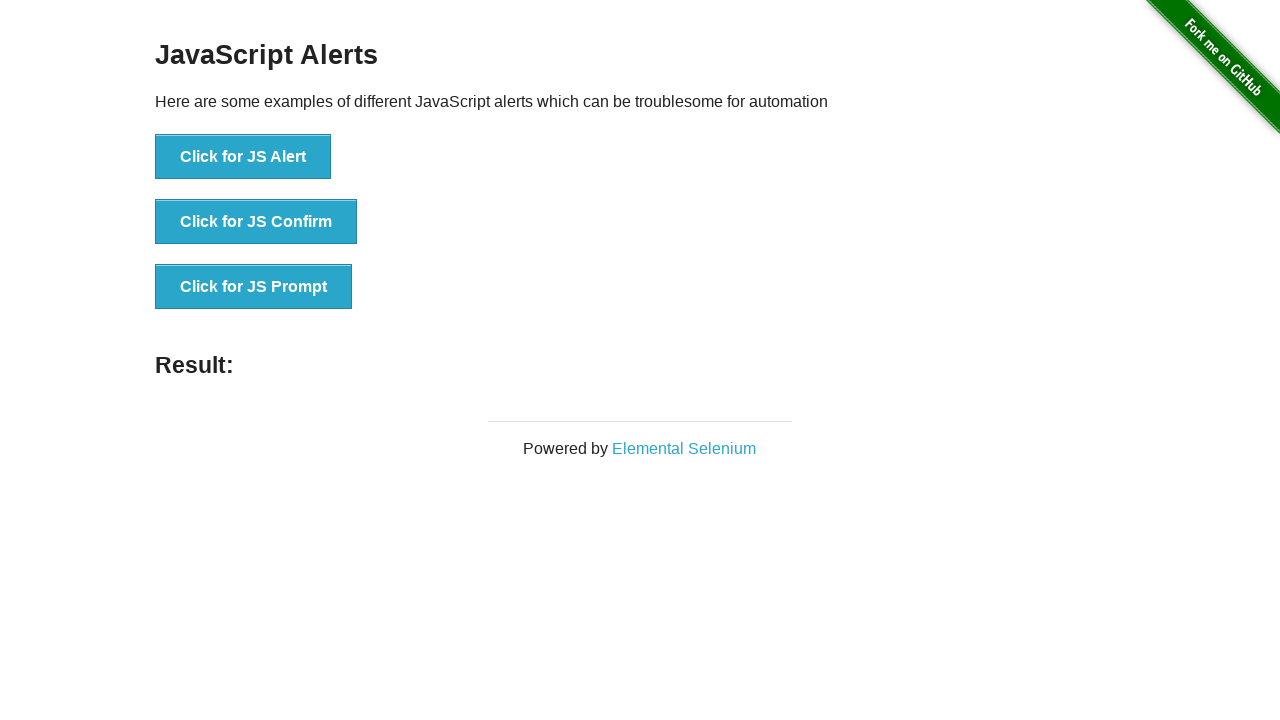

Clicked 'Click for JS Confirm' button to trigger confirm dialog at (256, 222) on text='Click for JS Confirm'
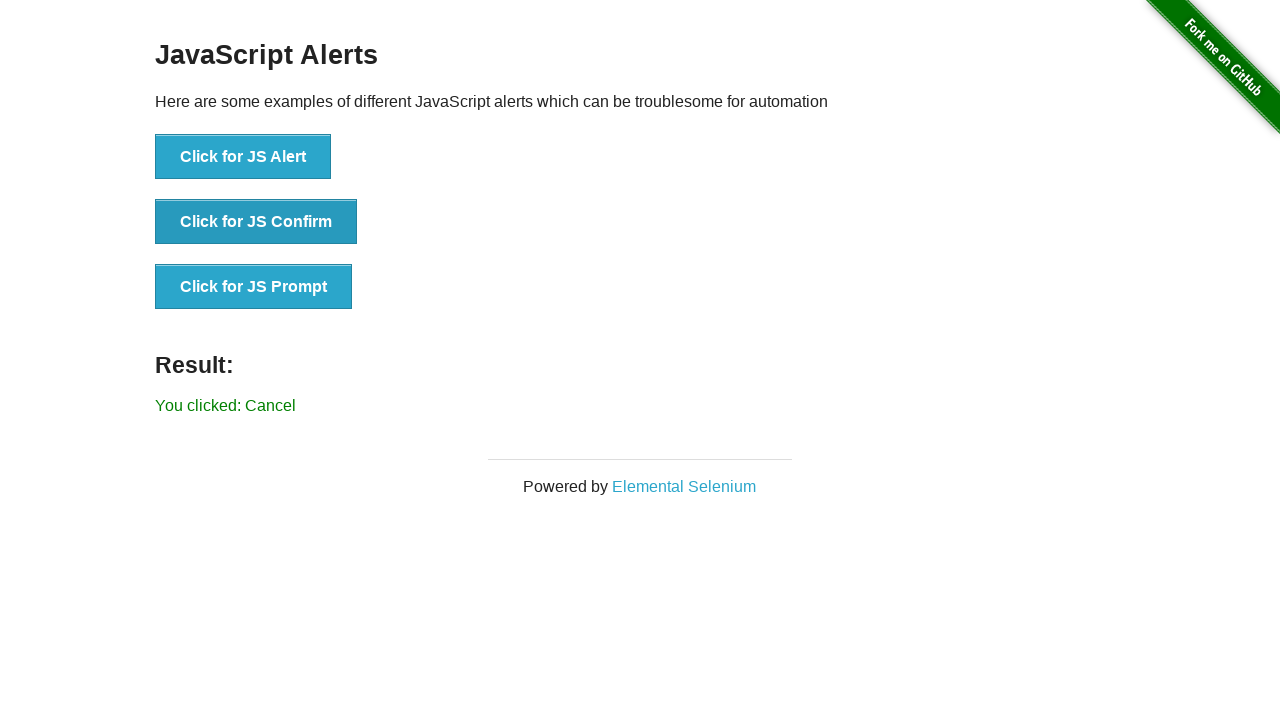

Retrieved result text from #result element
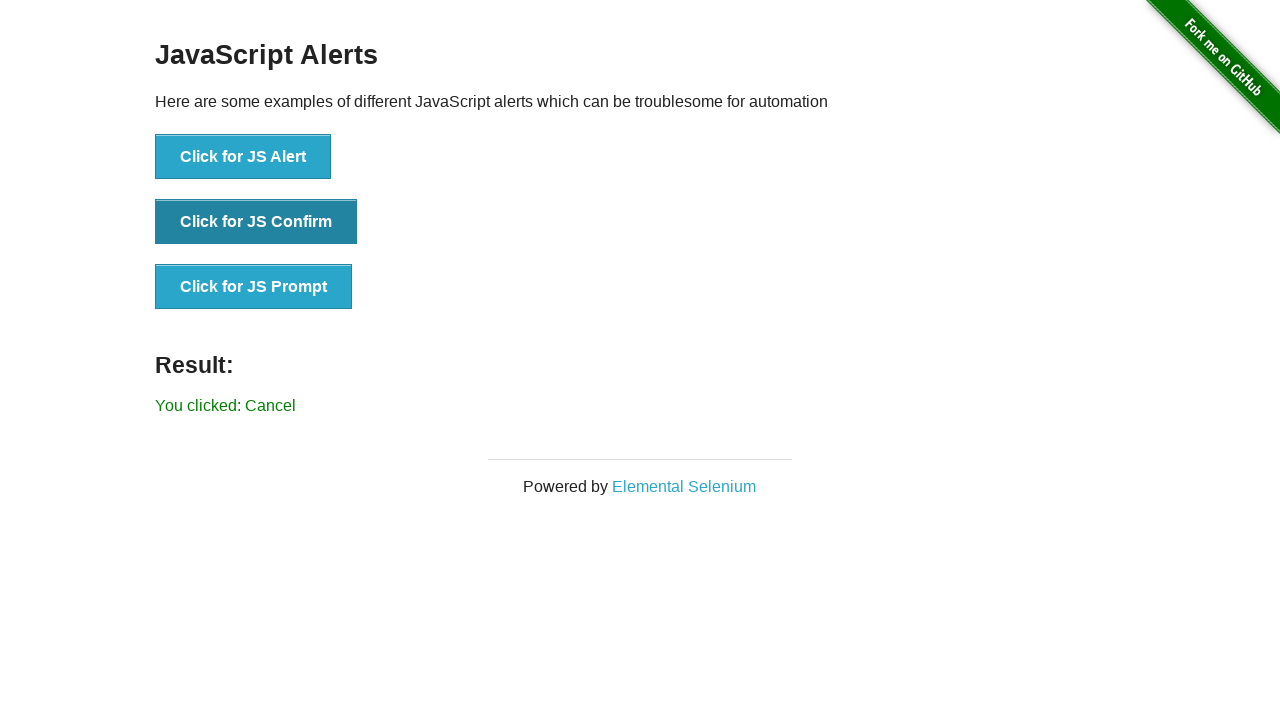

Verified that result text contains 'You clicked: Cancel'
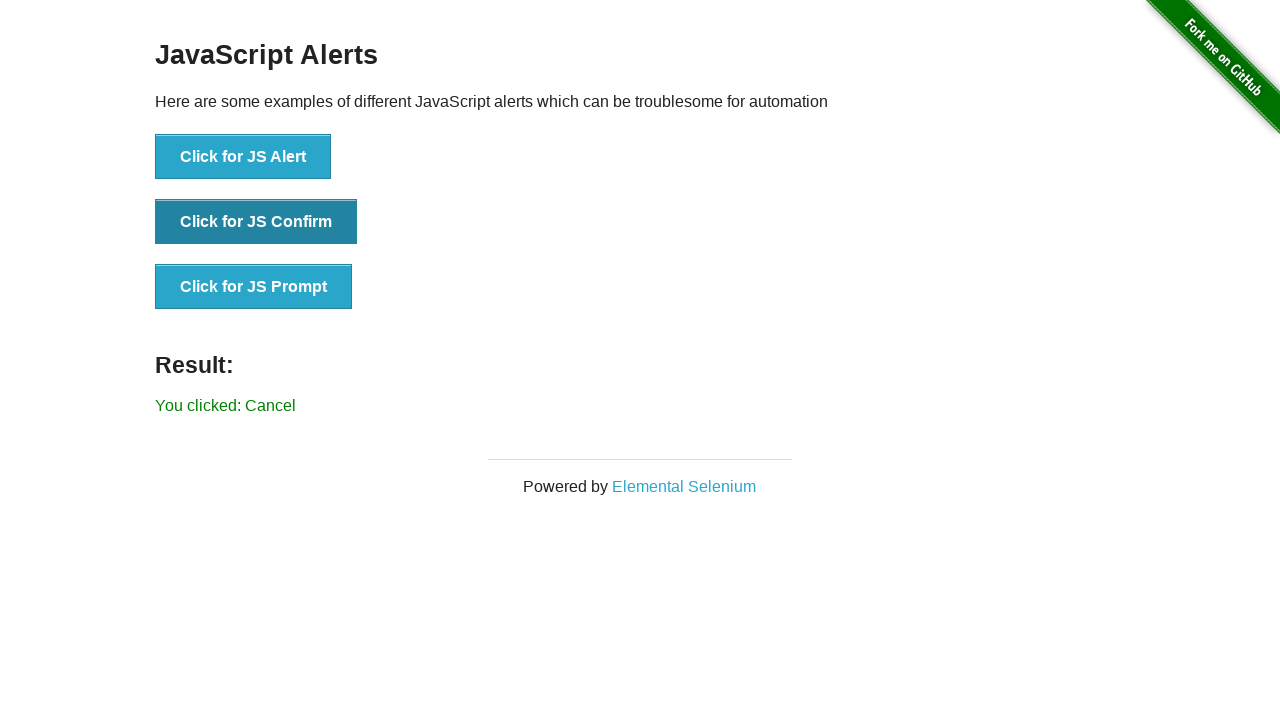

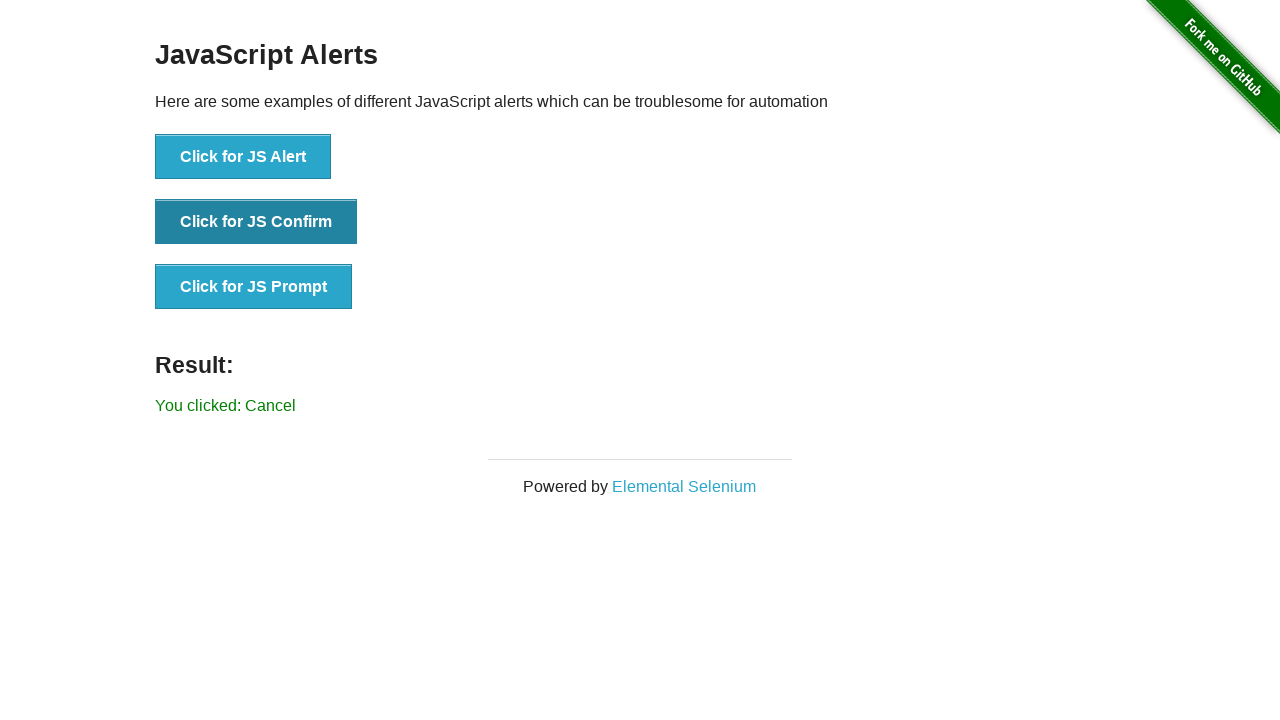